Verifies that the 'Number of employees' dropdown contains all expected options

Starting URL: https://www.planday.com/signup/signup

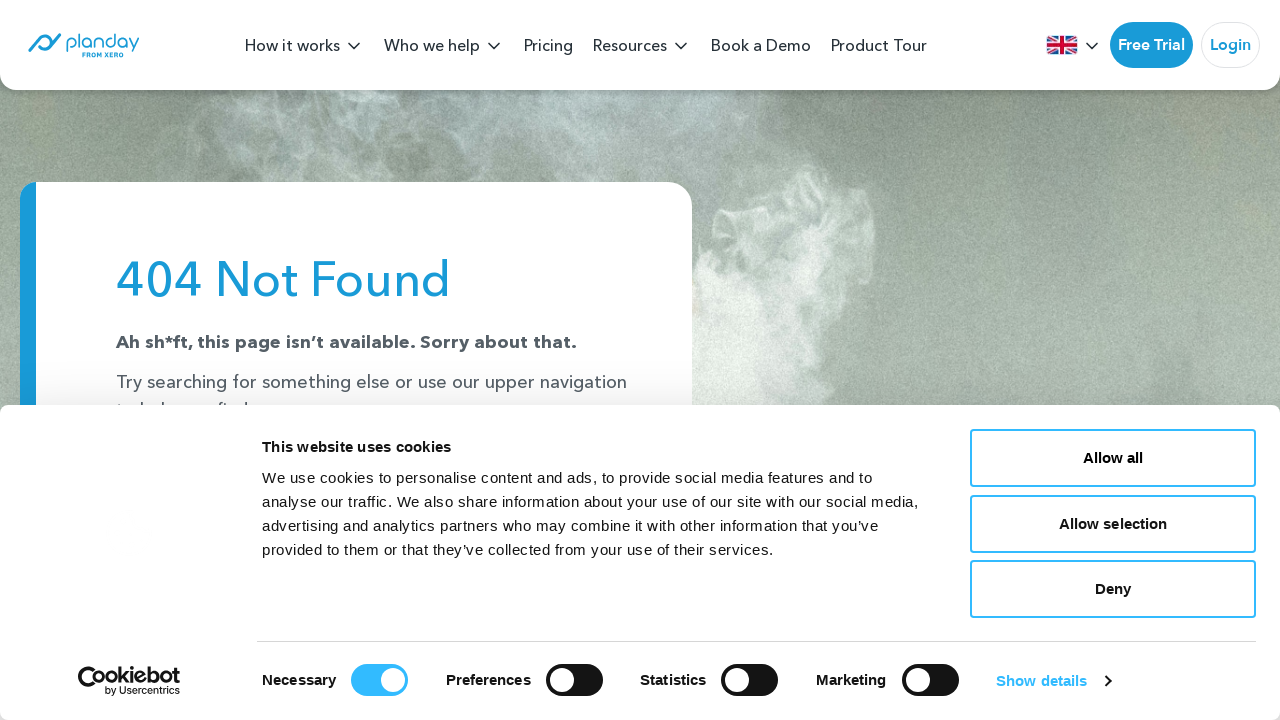

Navigated to Planday signup page
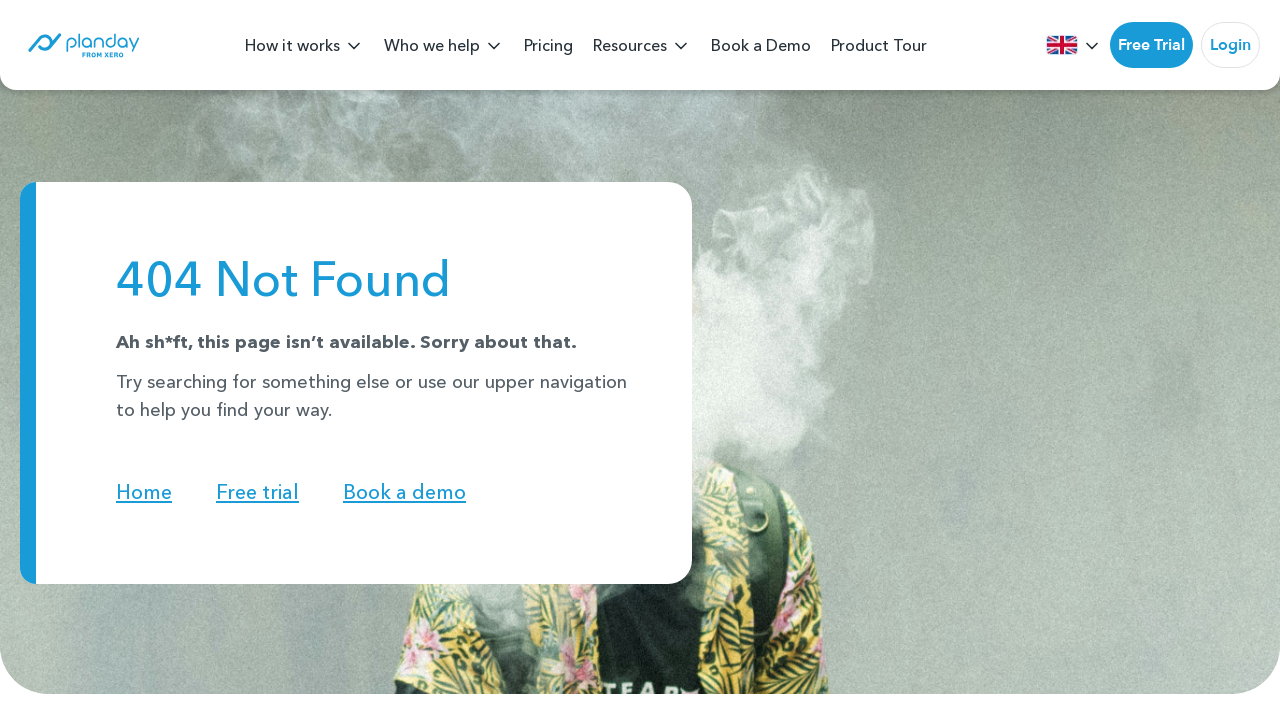

Retrieved all options from 'Number of employees' dropdown
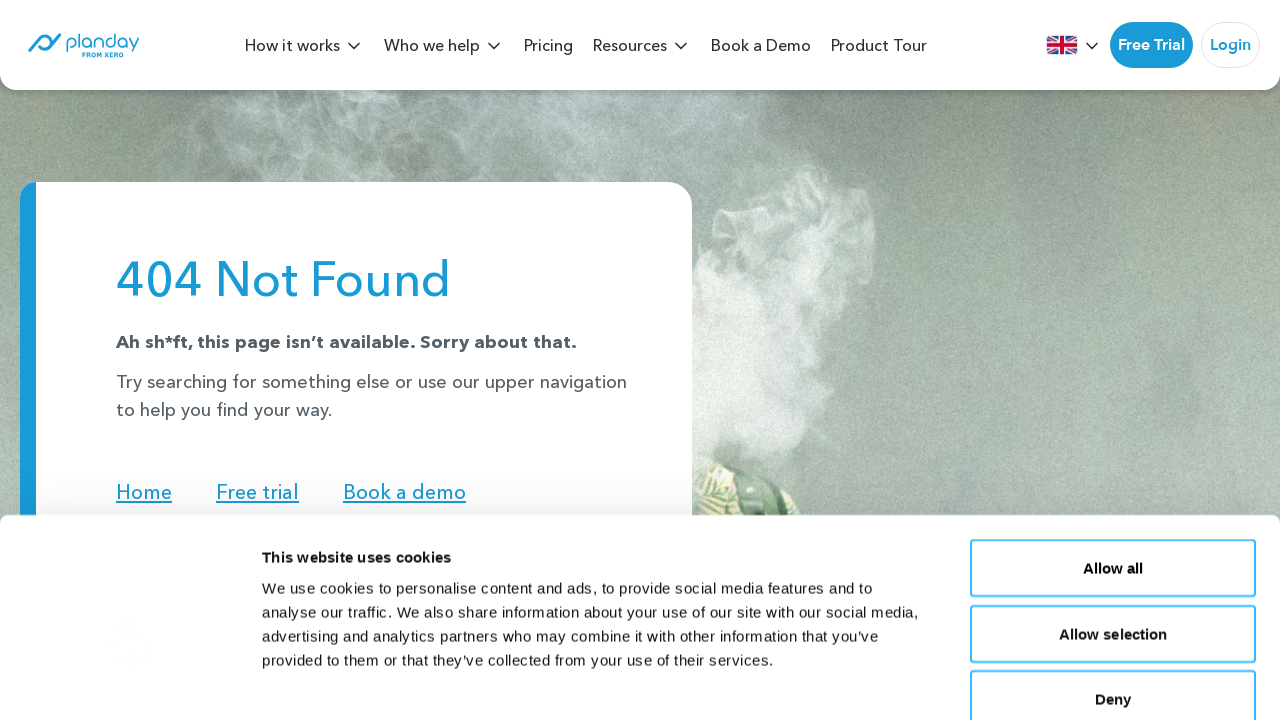

Verified all dropdown options match expected values
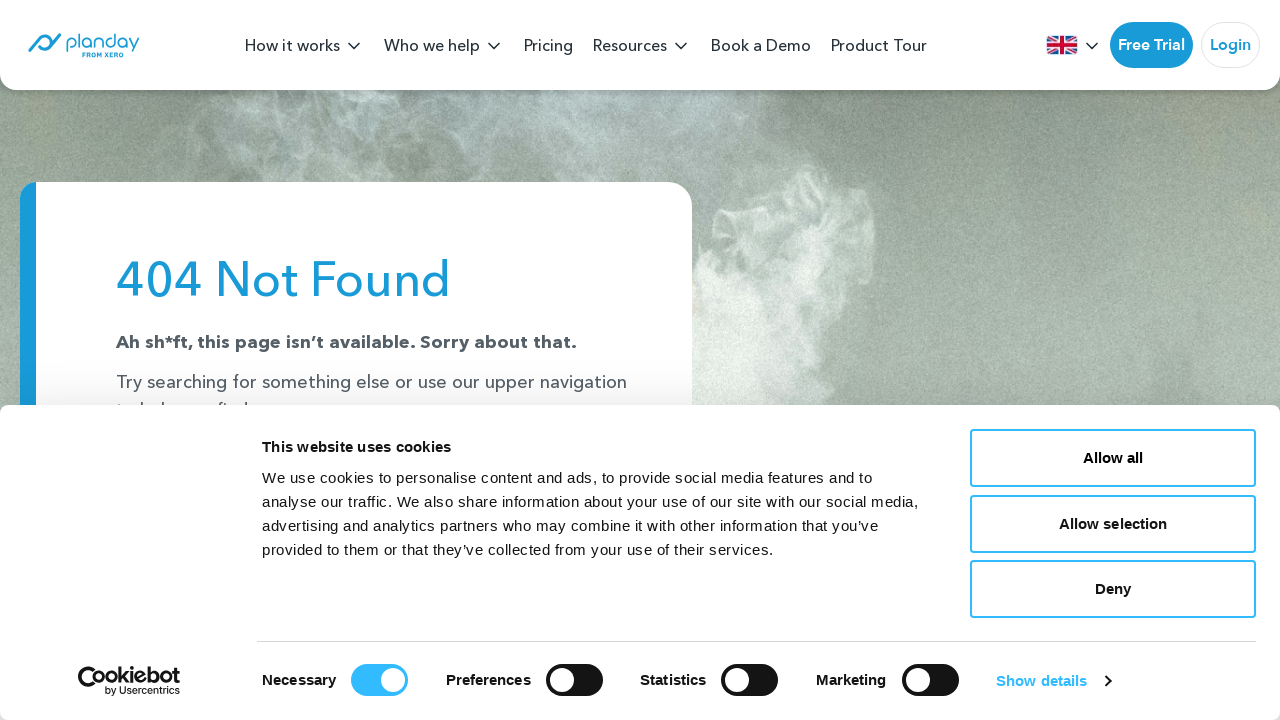

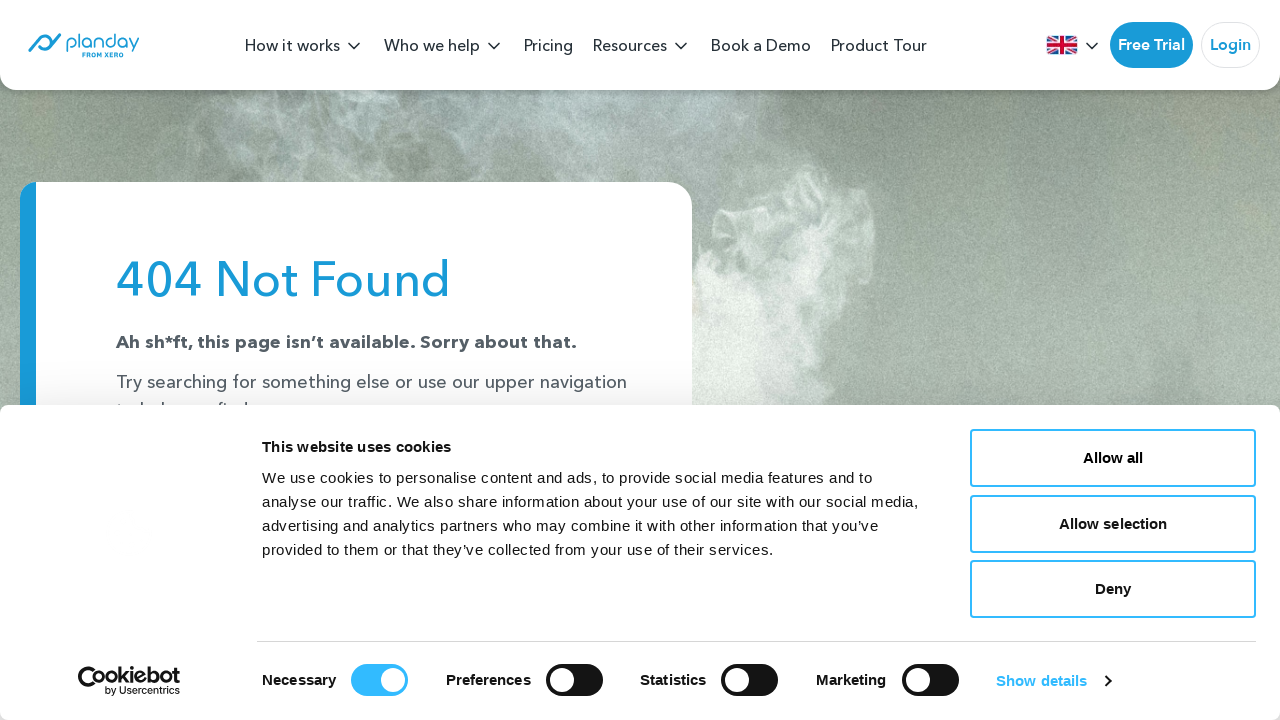